Fills out a simple form with first name, last name, city, and country fields, then submits it

Starting URL: http://suninjuly.github.io/simple_form_find_task.html

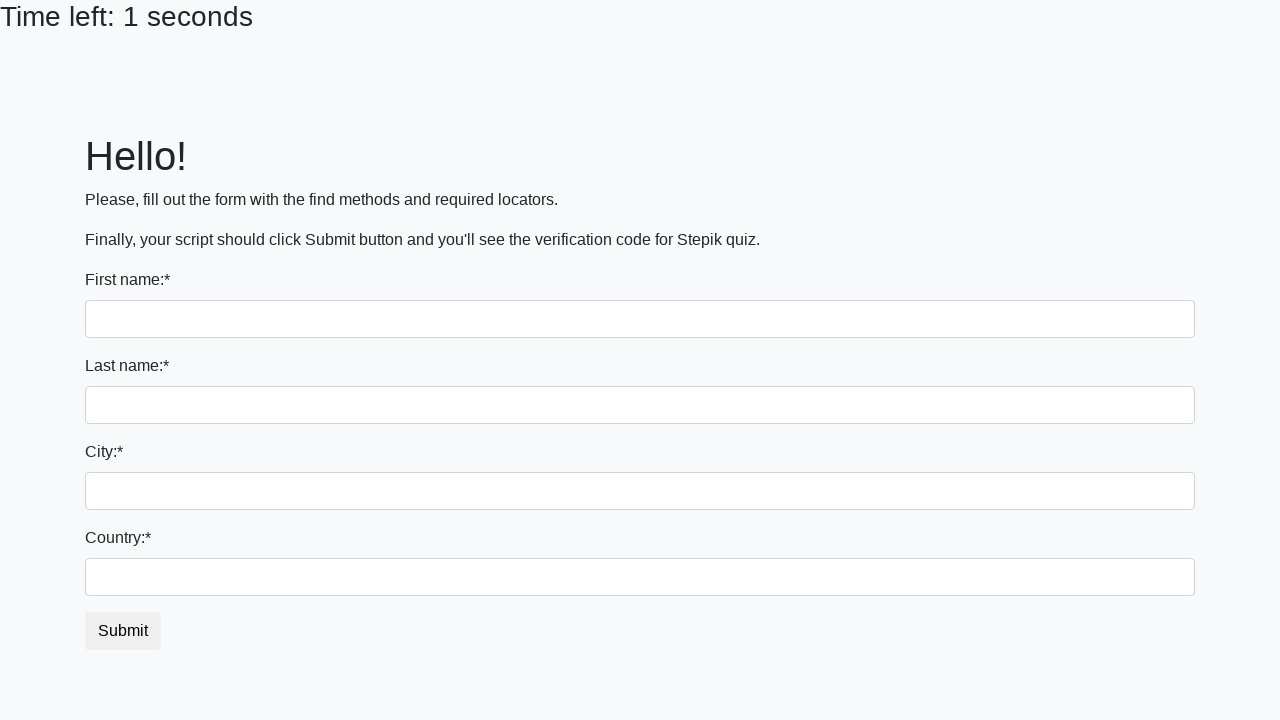

Navigated to simple form page
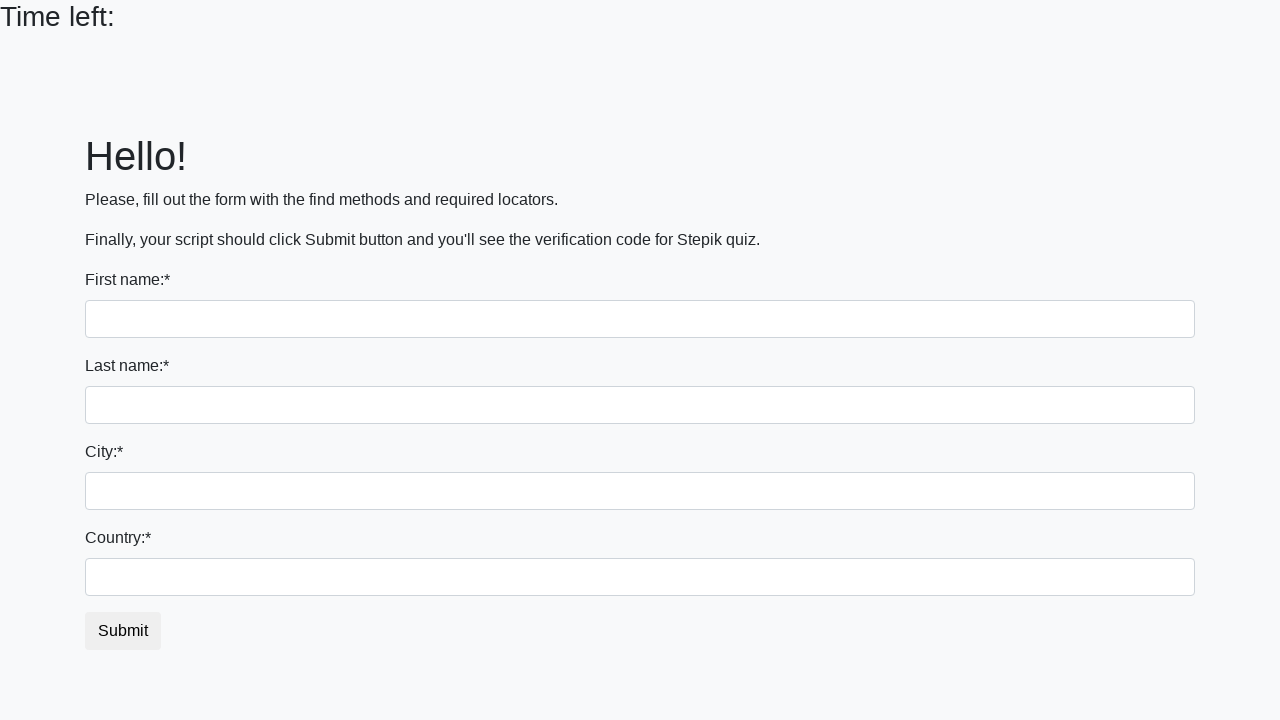

Filled first name field with 'Alexander' on input:first-of-type
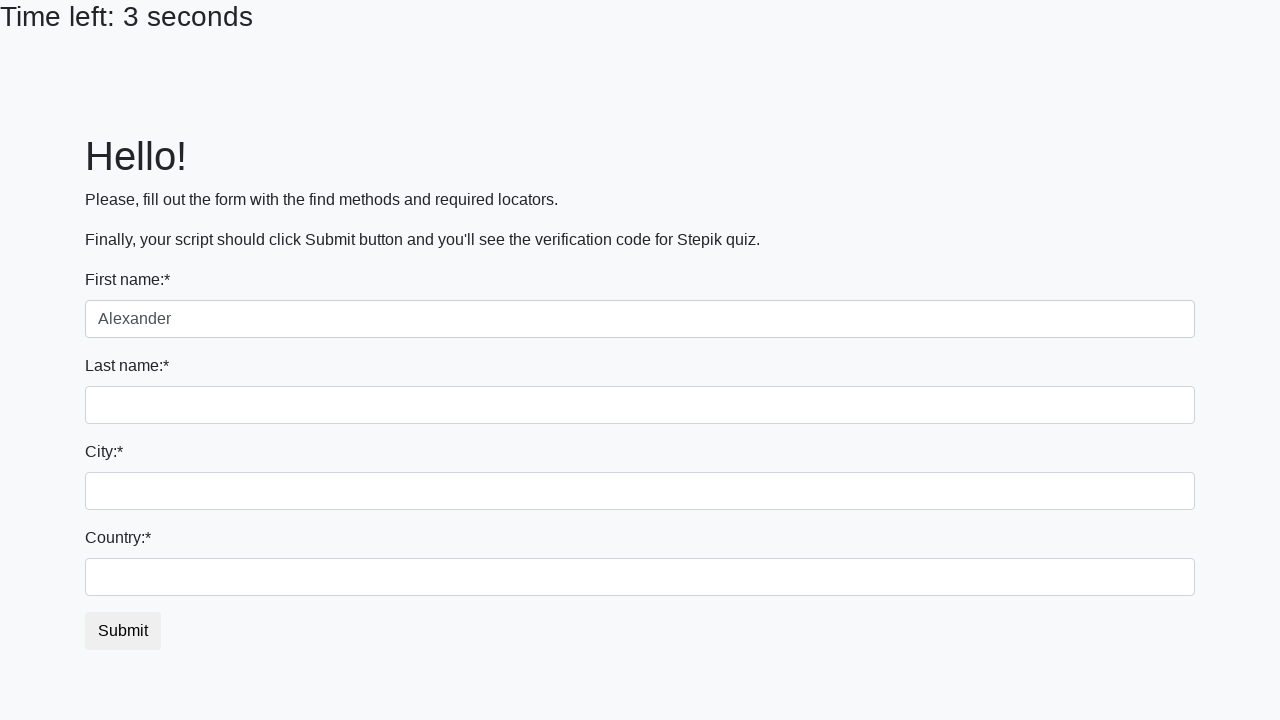

Filled last name field with 'Johnson' on input[name='last_name']
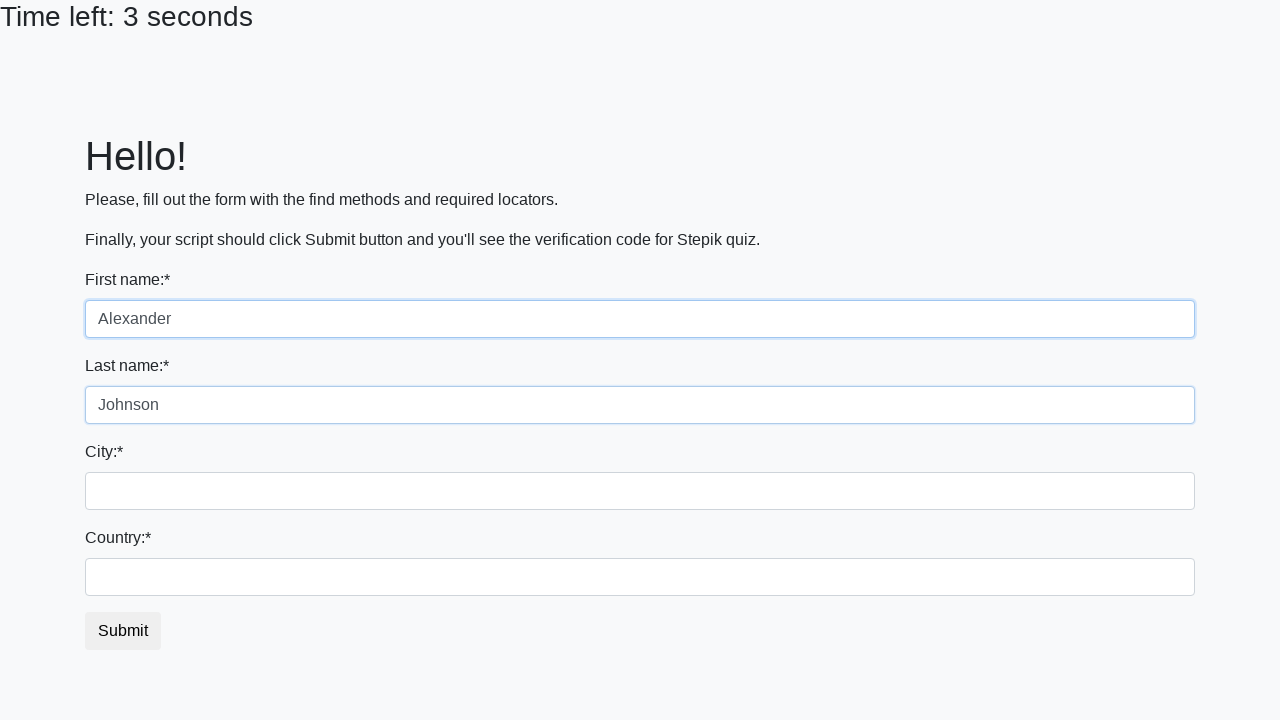

Filled city field with 'London' on input.form-control.city
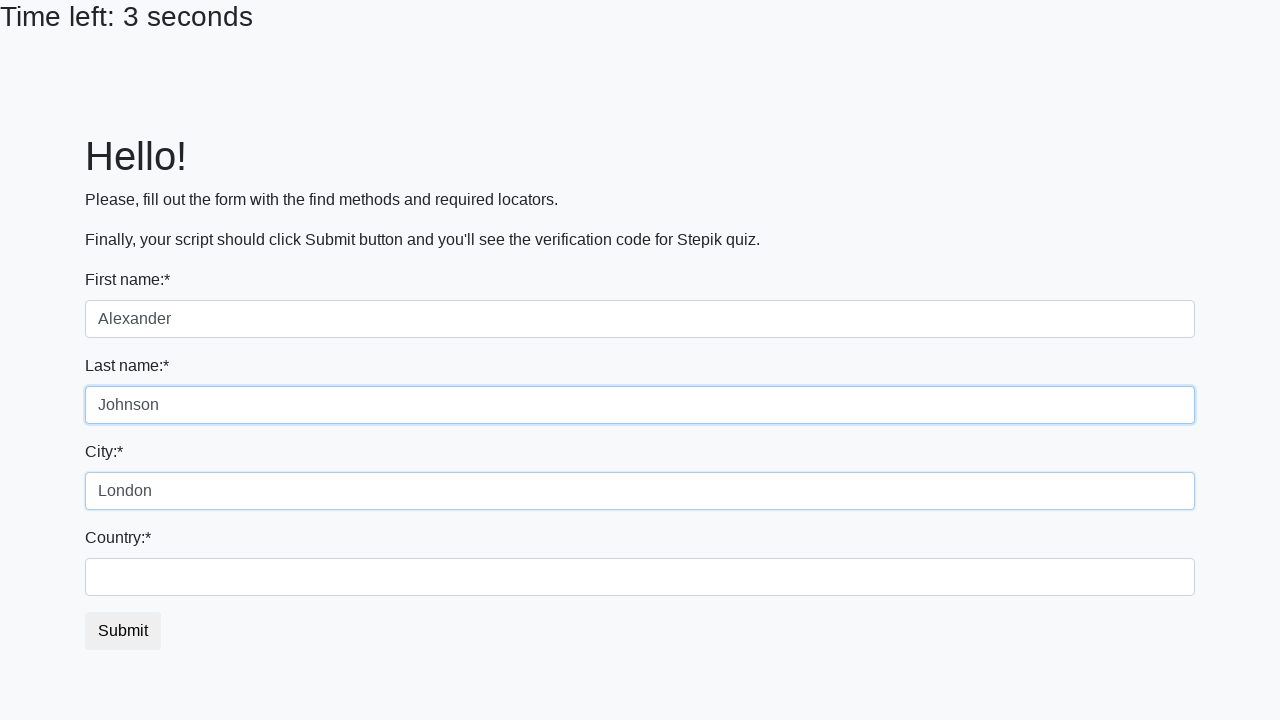

Filled country field with 'United Kingdom' on #country
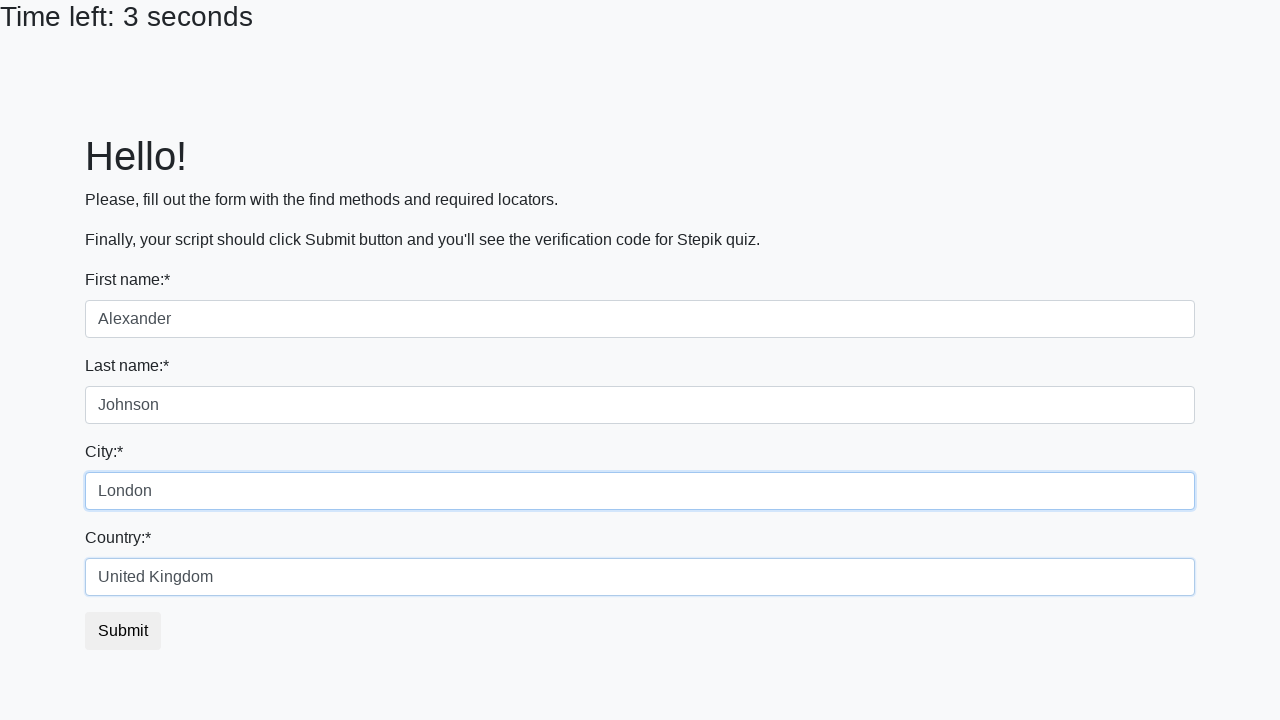

Clicked submit button to submit the form at (123, 631) on button.btn
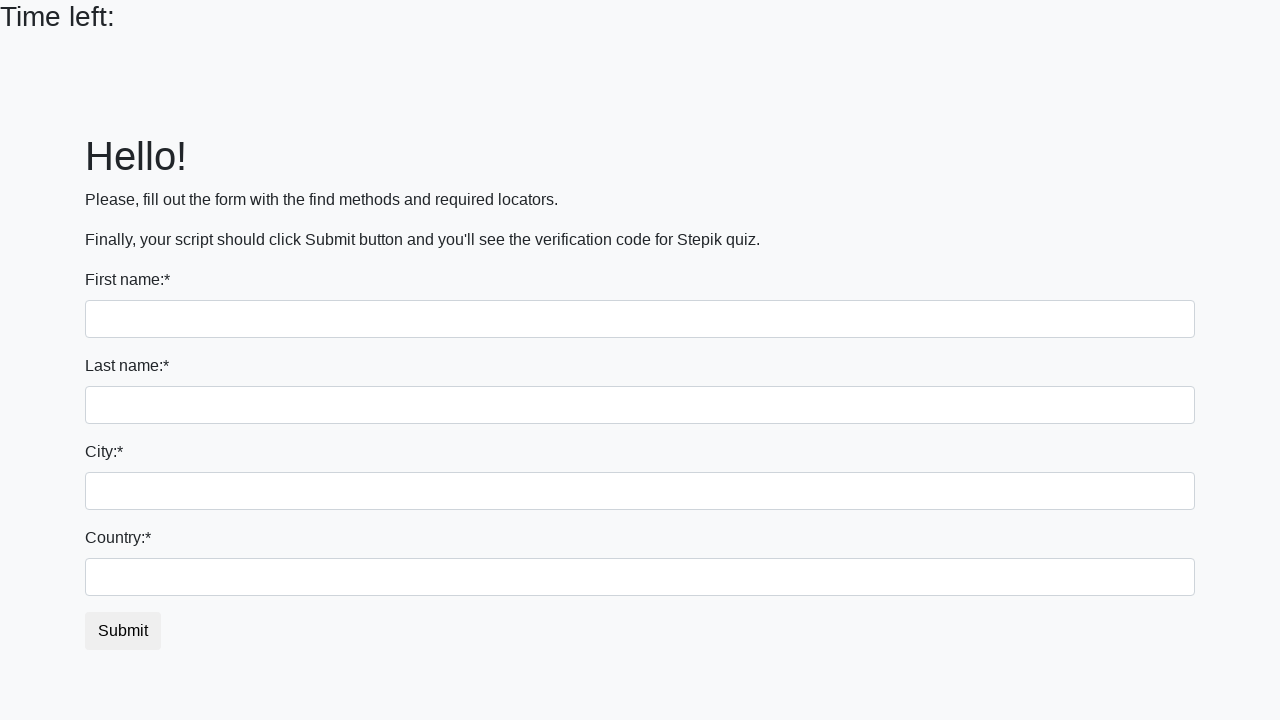

Waited 2 seconds for form submission result to appear
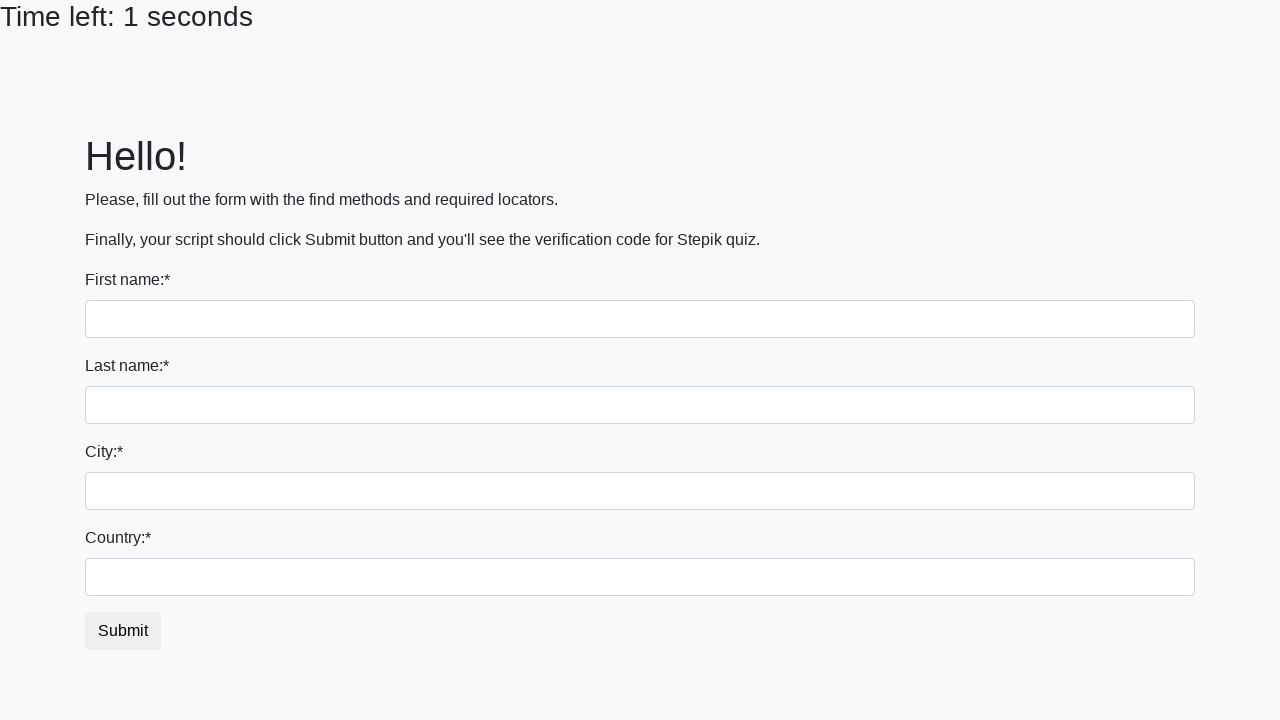

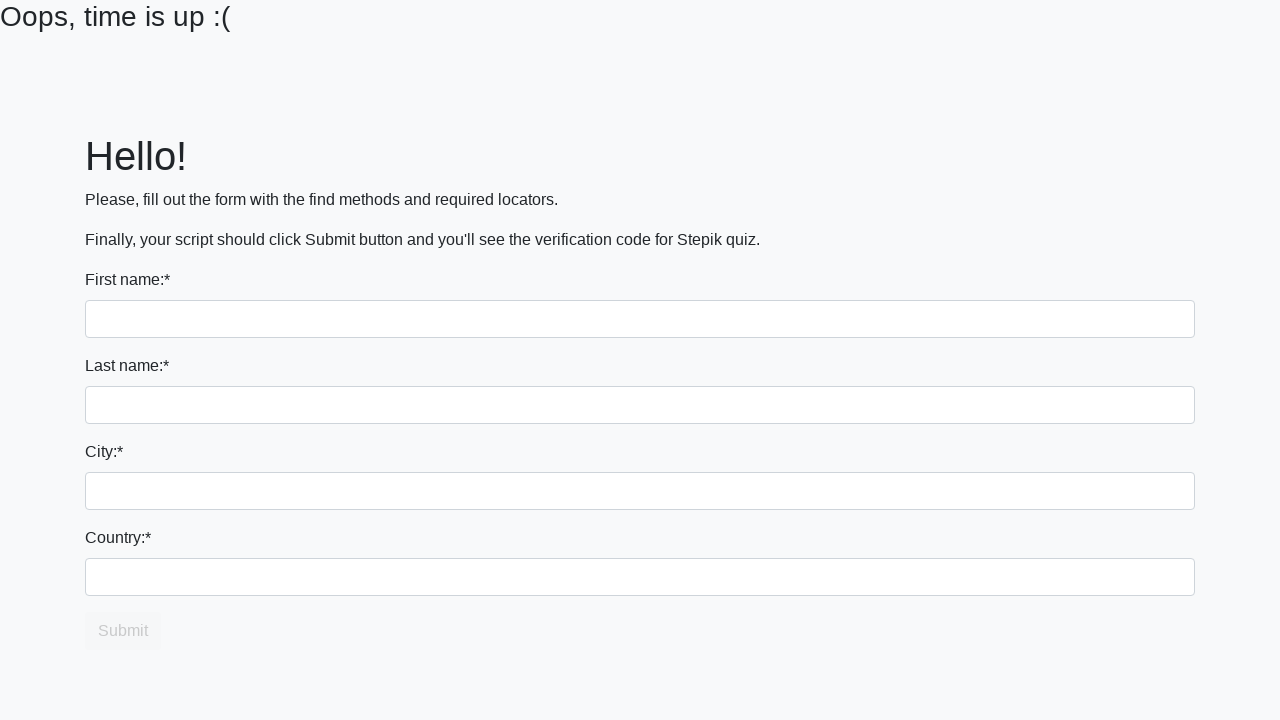